Tests date picker functionality by selecting a specific date (March 10, 1986) using dropdown menus for month and year selection

Starting URL: https://www.dummyticket.com/dummy-ticket-for-visa-application/

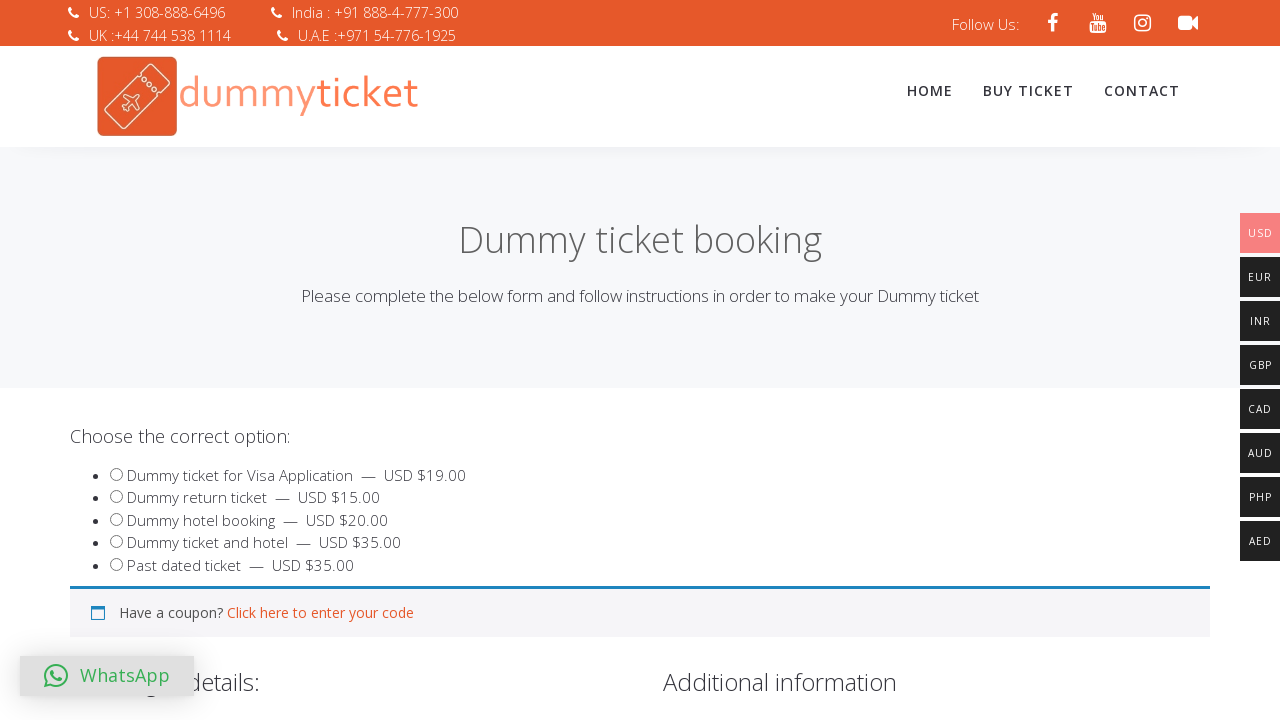

Clicked on date of birth input to open date picker at (344, 360) on #dob
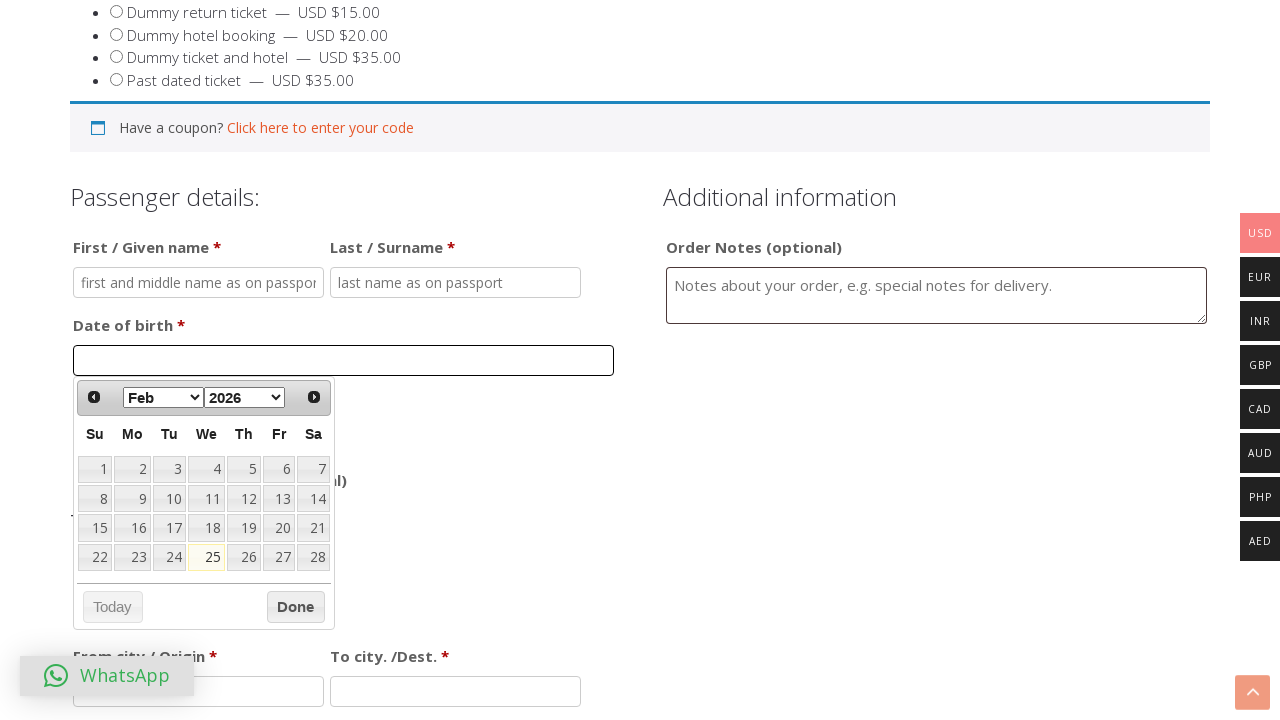

Selected March from month dropdown on select.ui-datepicker-month
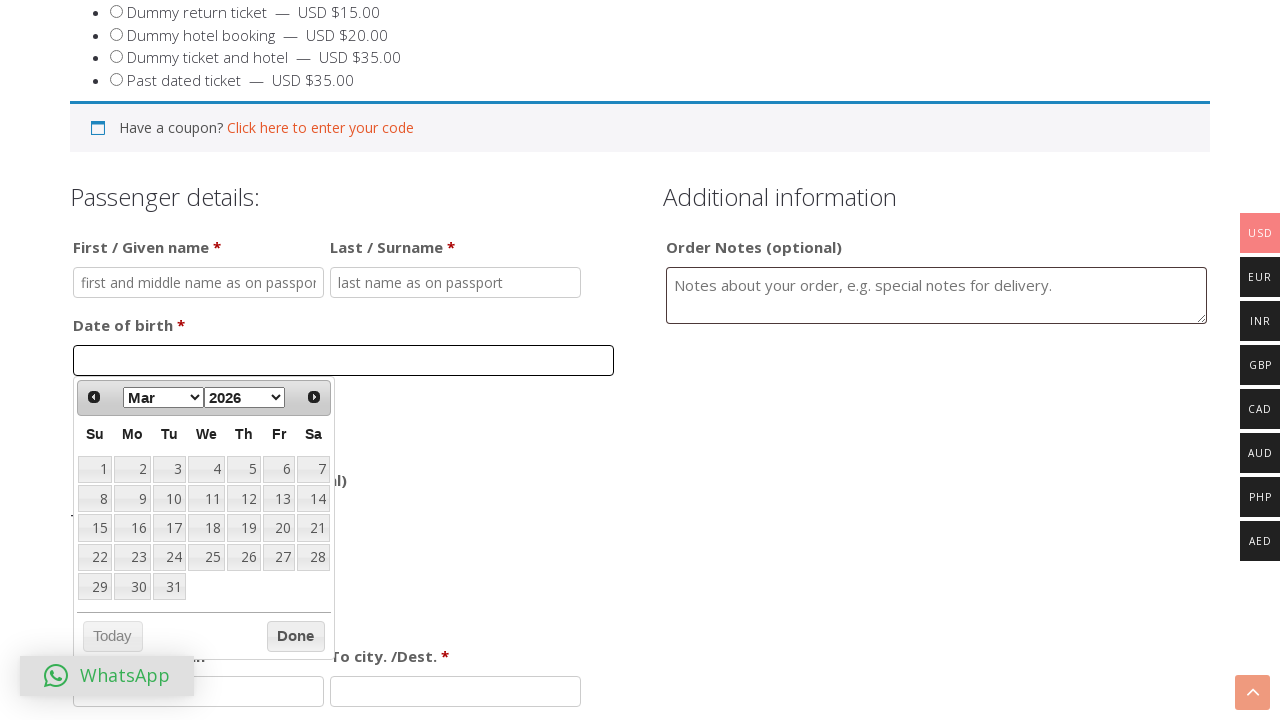

Selected 1986 from year dropdown on select.ui-datepicker-year
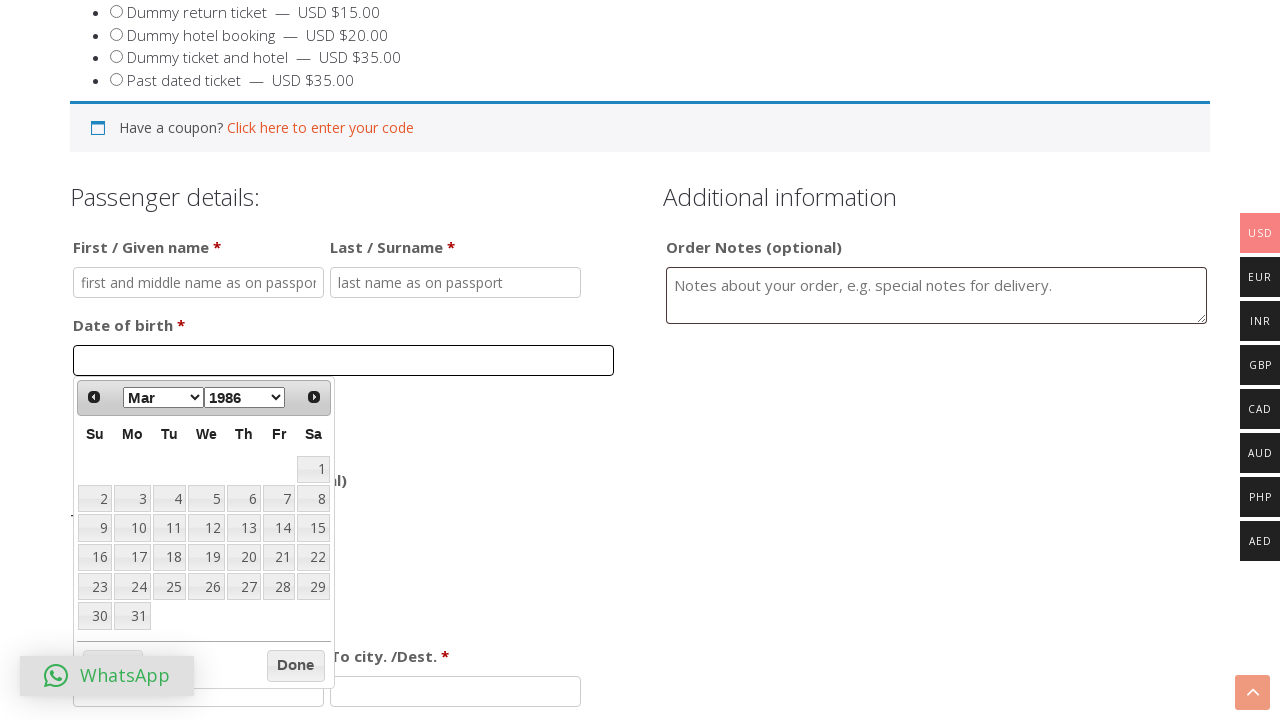

Clicked on the 10th date in calendar to select March 10, 1986 at (132, 528) on table.ui-datepicker-calendar td:has-text('10')
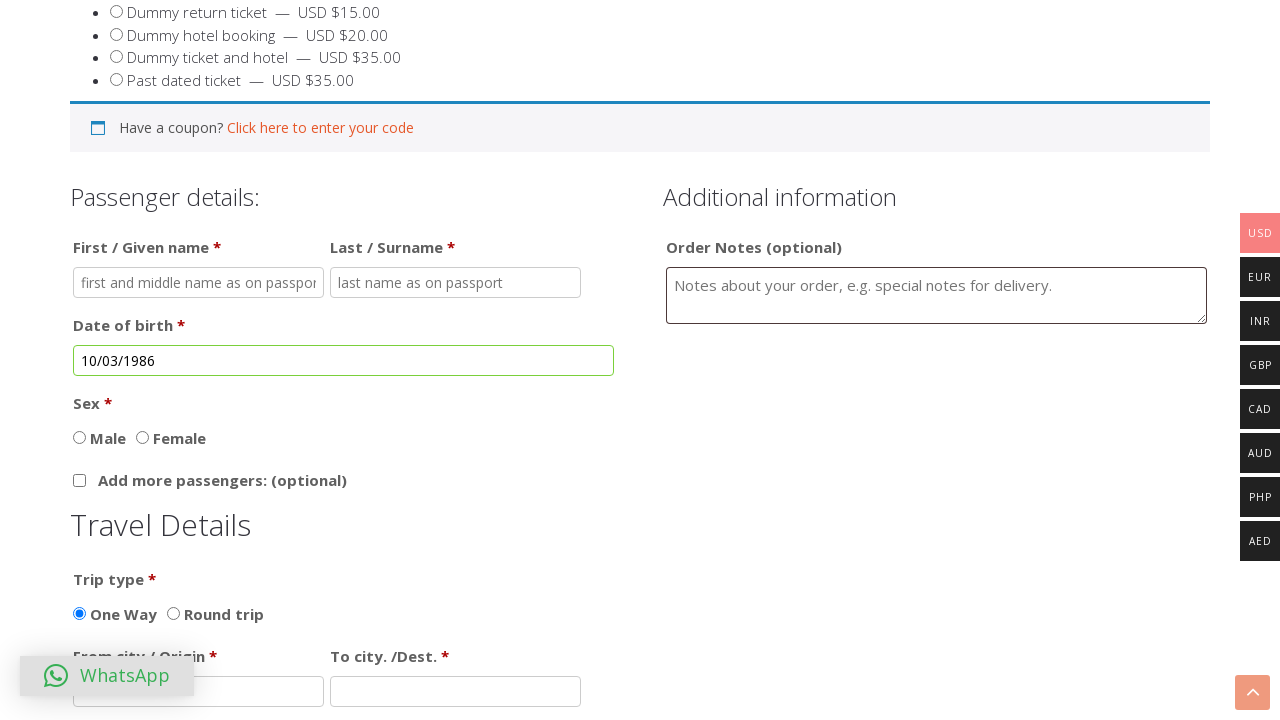

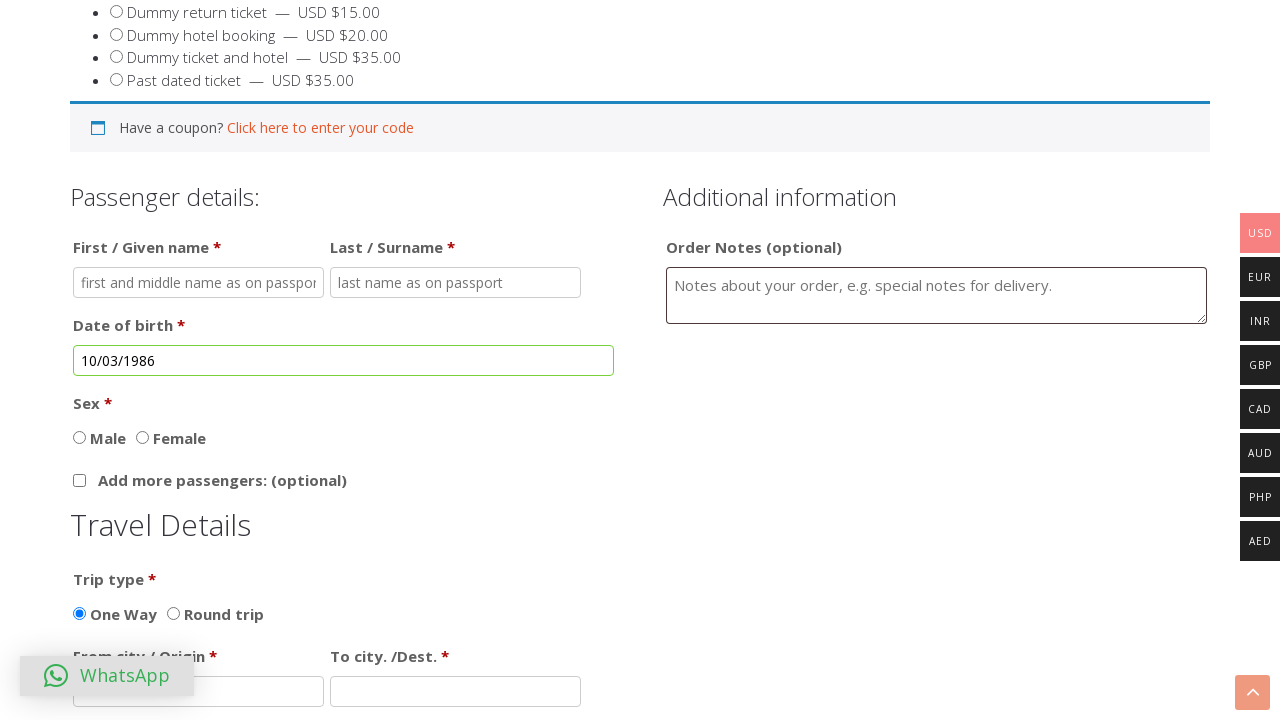